Tests hover functionality by hovering over an avatar image and verifying that the caption/additional user information becomes visible.

Starting URL: http://the-internet.herokuapp.com/hovers

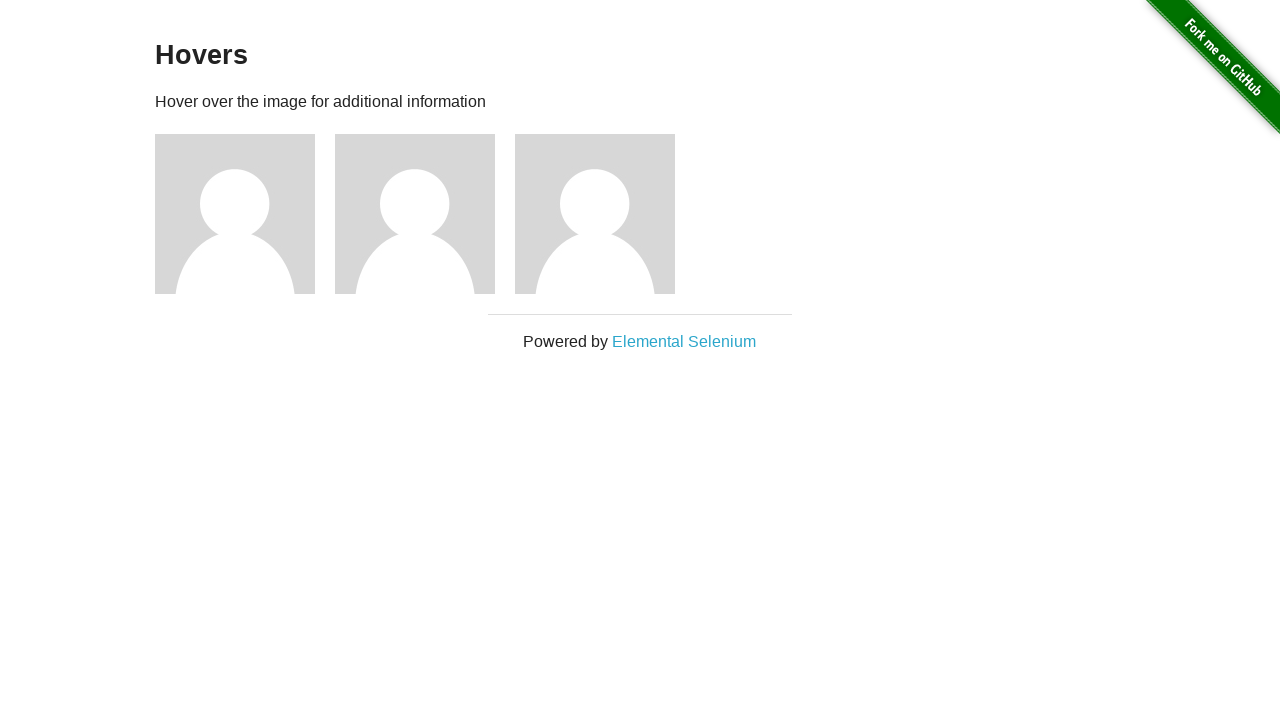

Navigated to the hovers test page
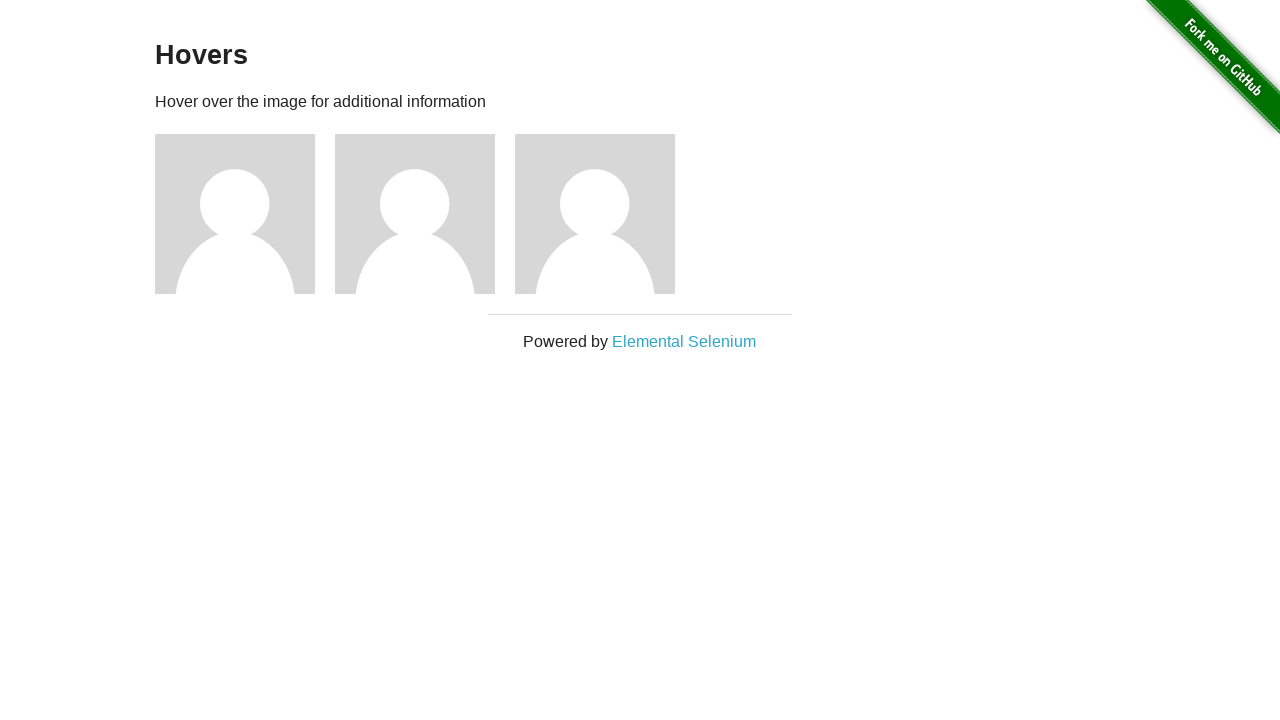

Located the first avatar figure element
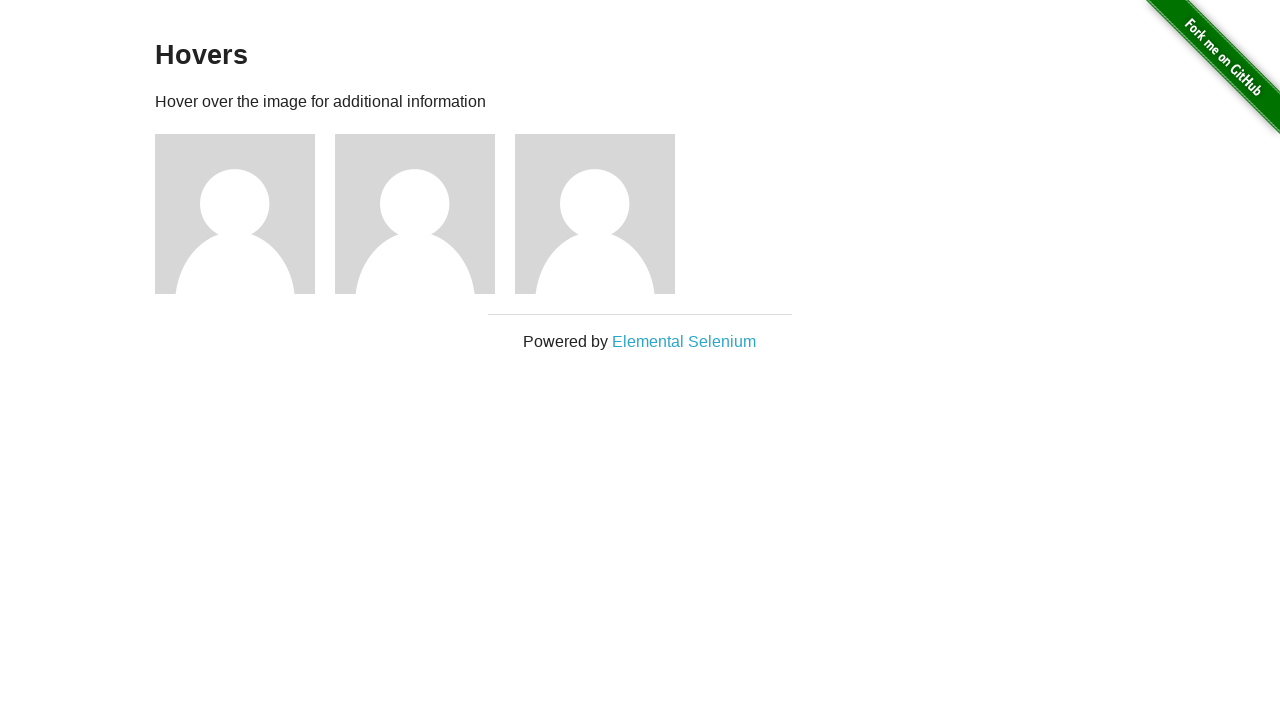

Hovered over the avatar image to trigger caption visibility at (245, 214) on .figure >> nth=0
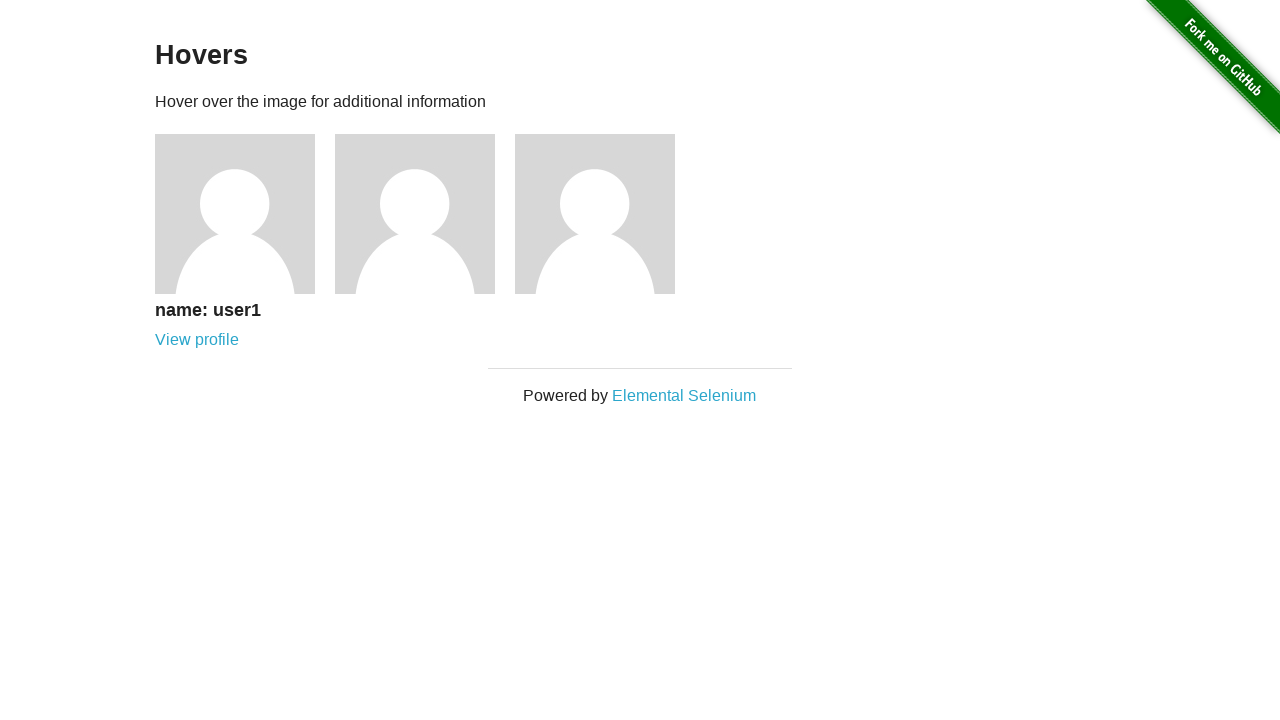

Located the figcaption element for the avatar
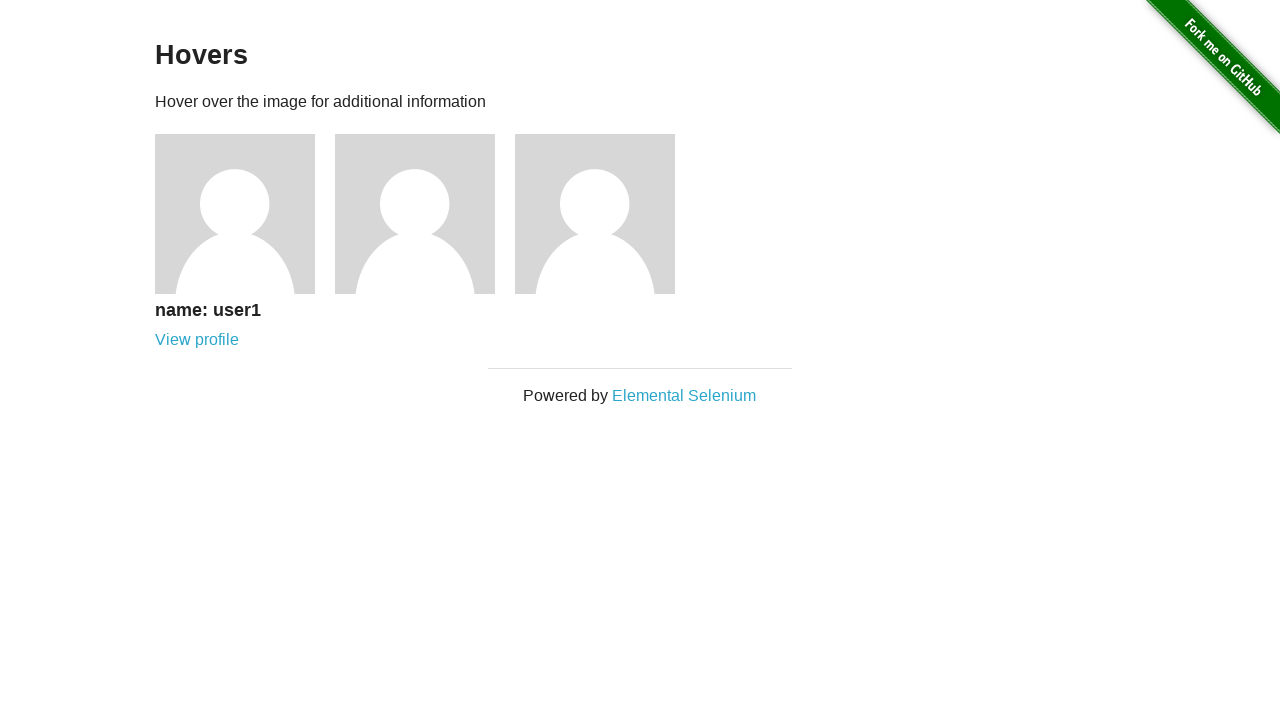

Verified that the avatar caption is now visible
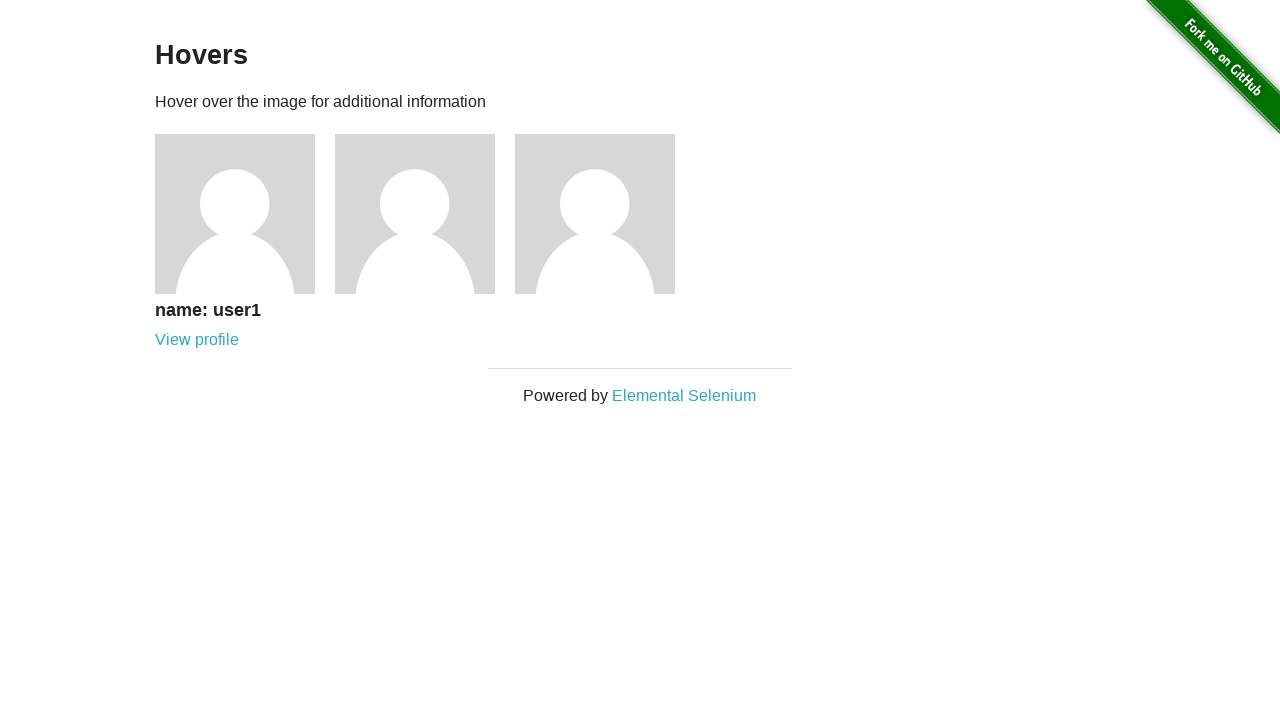

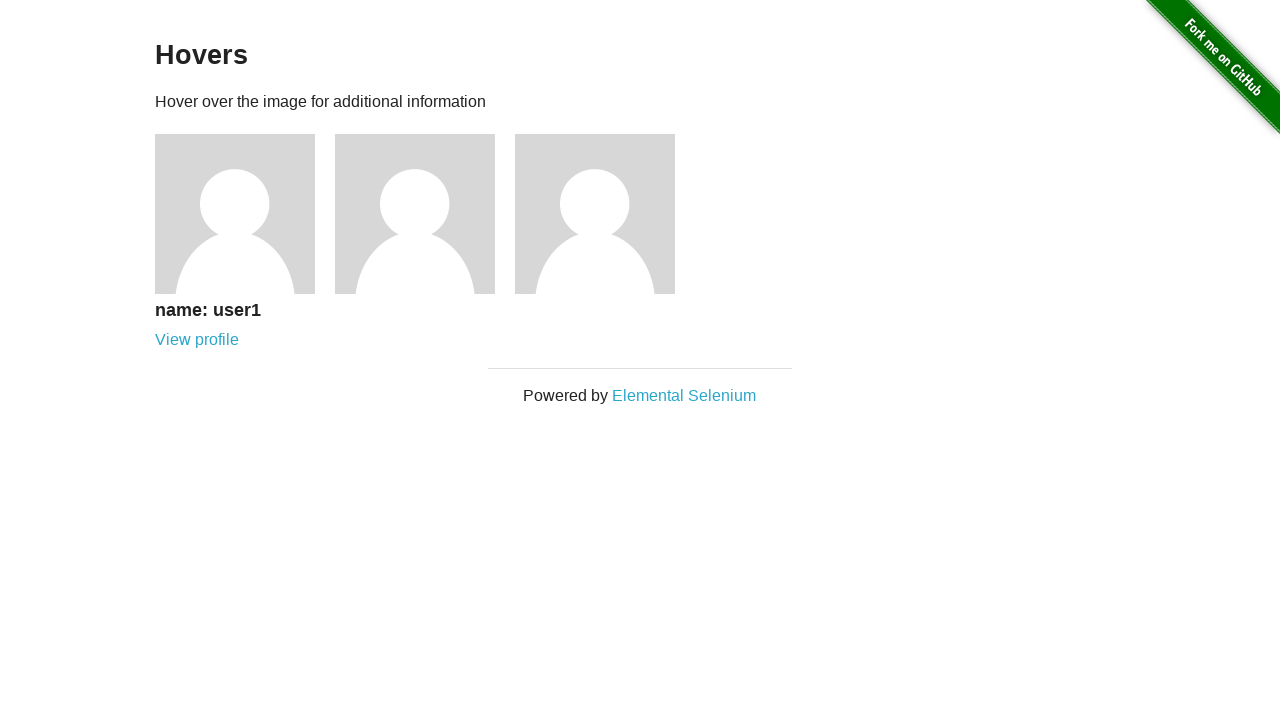